Tests that a todo item is removed when edited to an empty string

Starting URL: https://demo.playwright.dev/todomvc

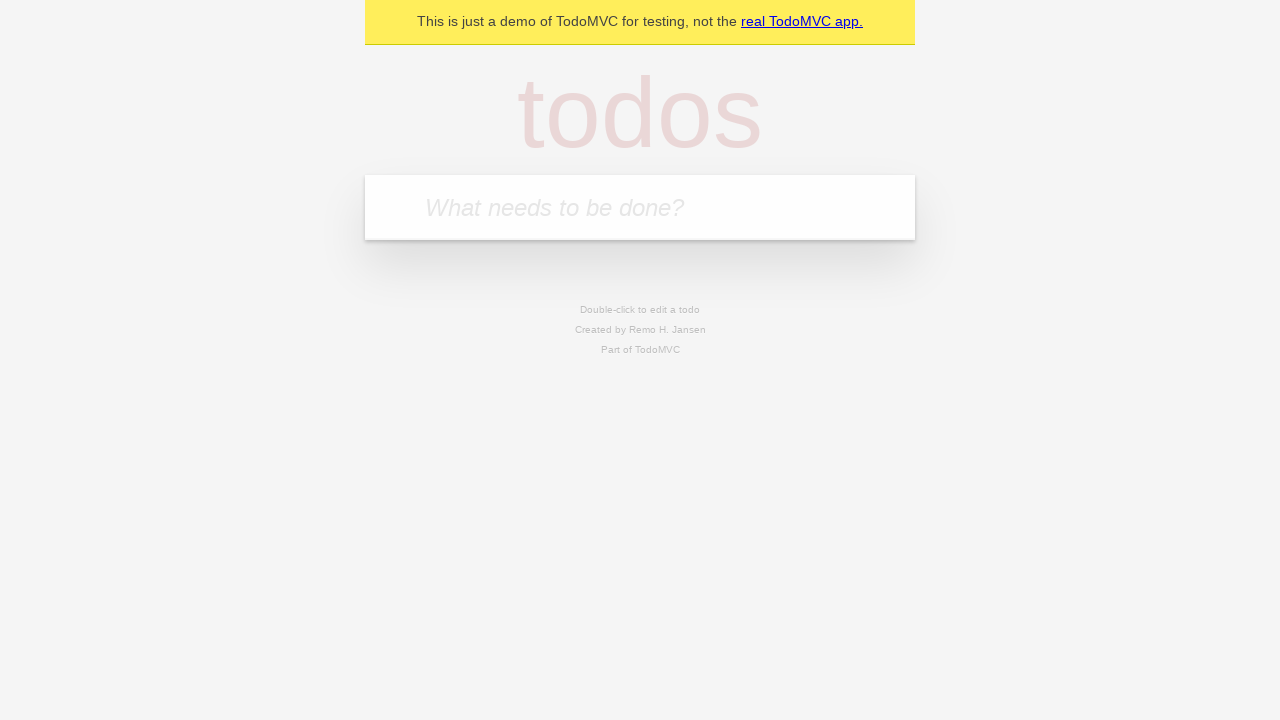

Filled todo input with 'buy some cheese' on internal:attr=[placeholder="What needs to be done?"i]
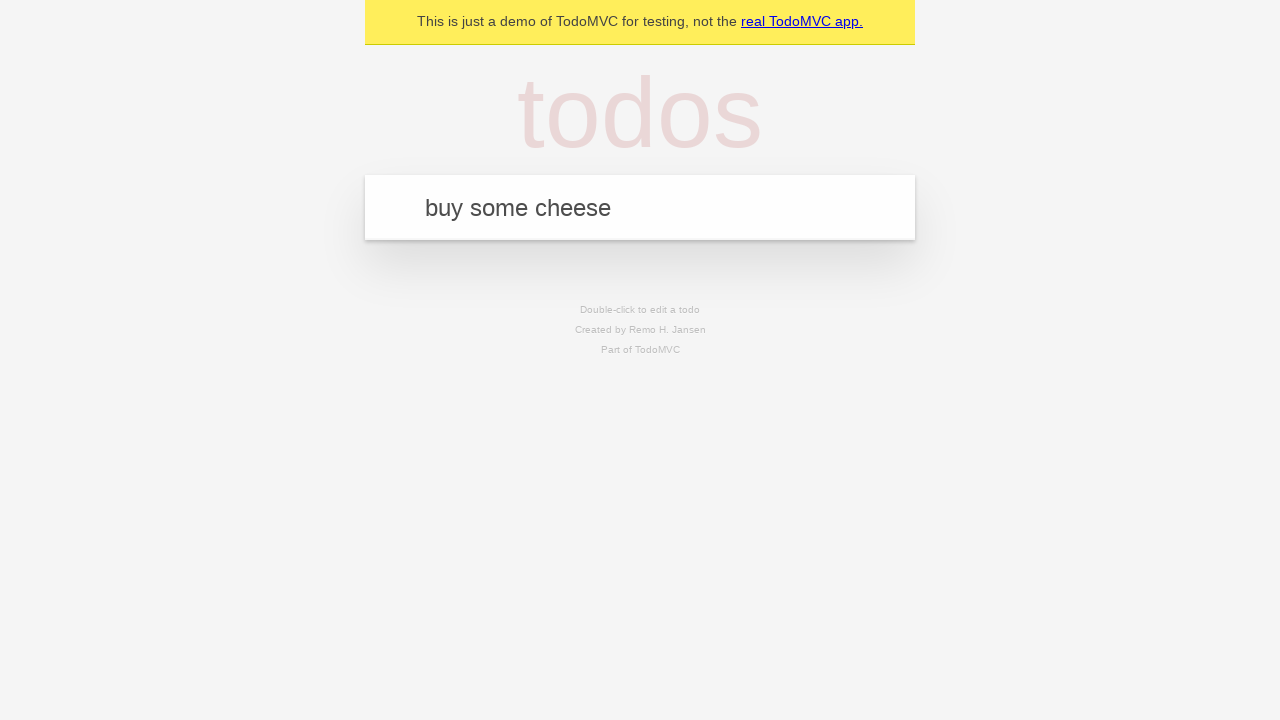

Pressed Enter to create first todo item on internal:attr=[placeholder="What needs to be done?"i]
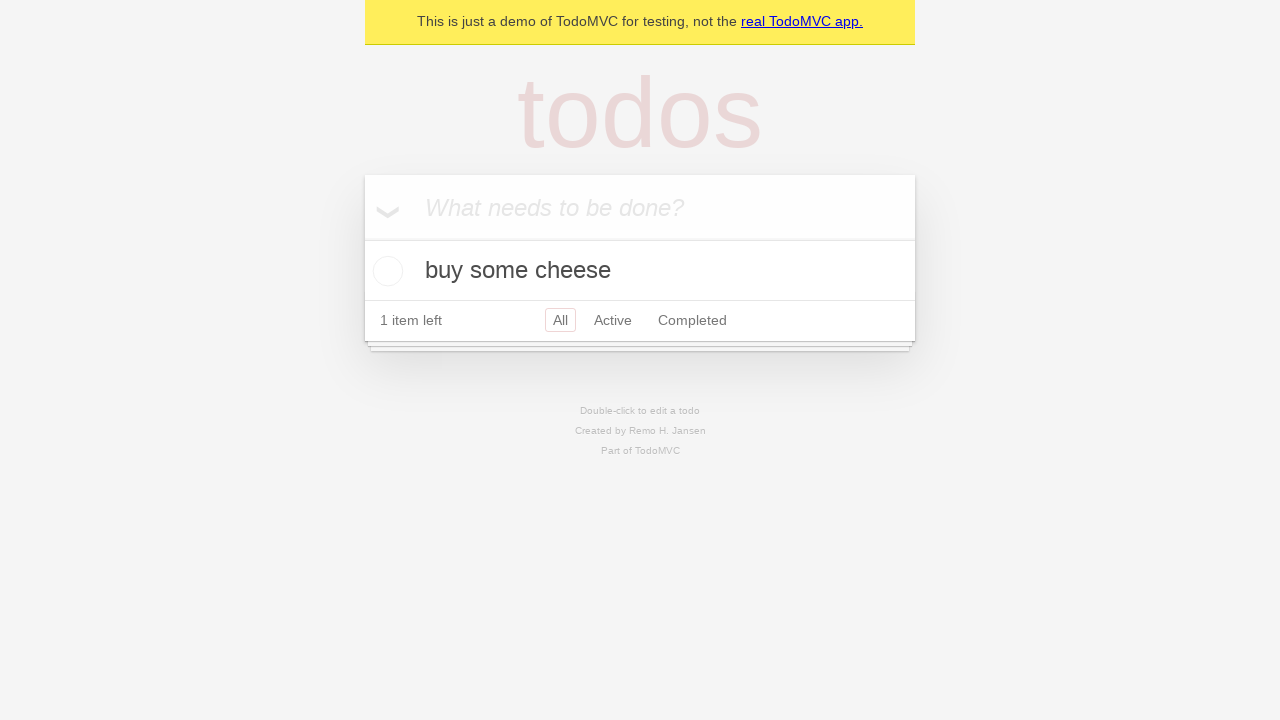

Filled todo input with 'feed the cat' on internal:attr=[placeholder="What needs to be done?"i]
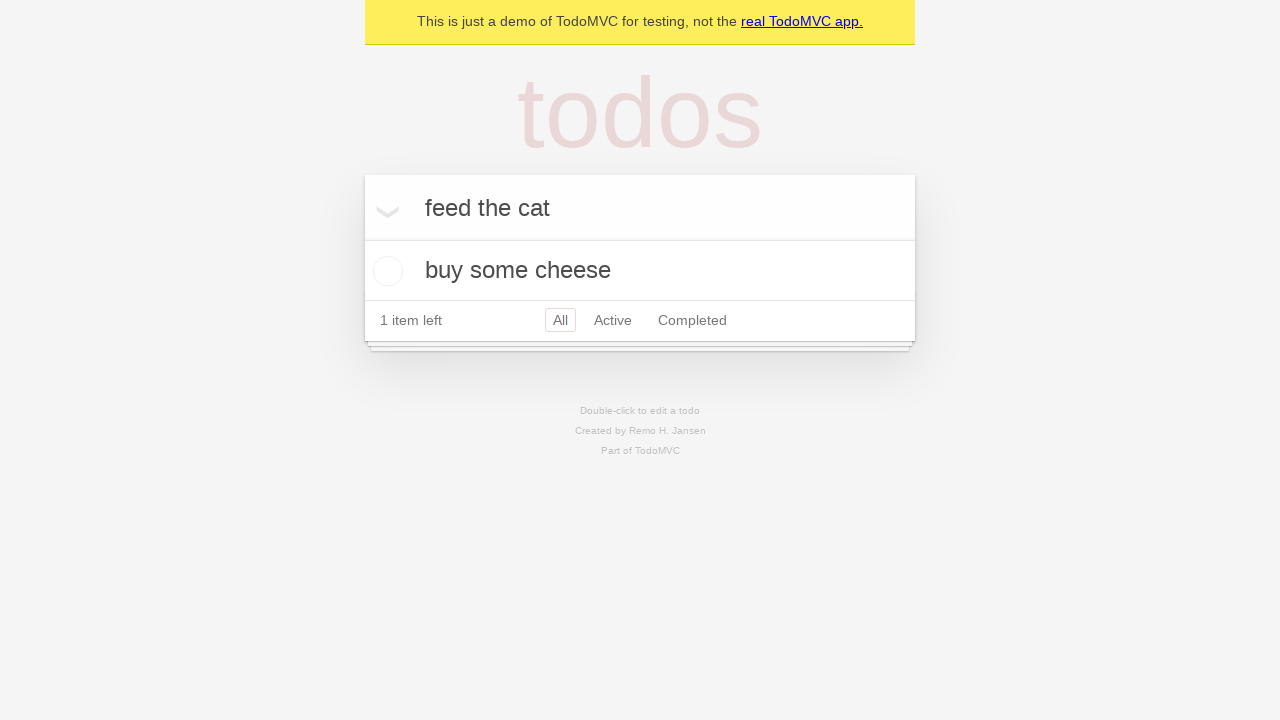

Pressed Enter to create second todo item on internal:attr=[placeholder="What needs to be done?"i]
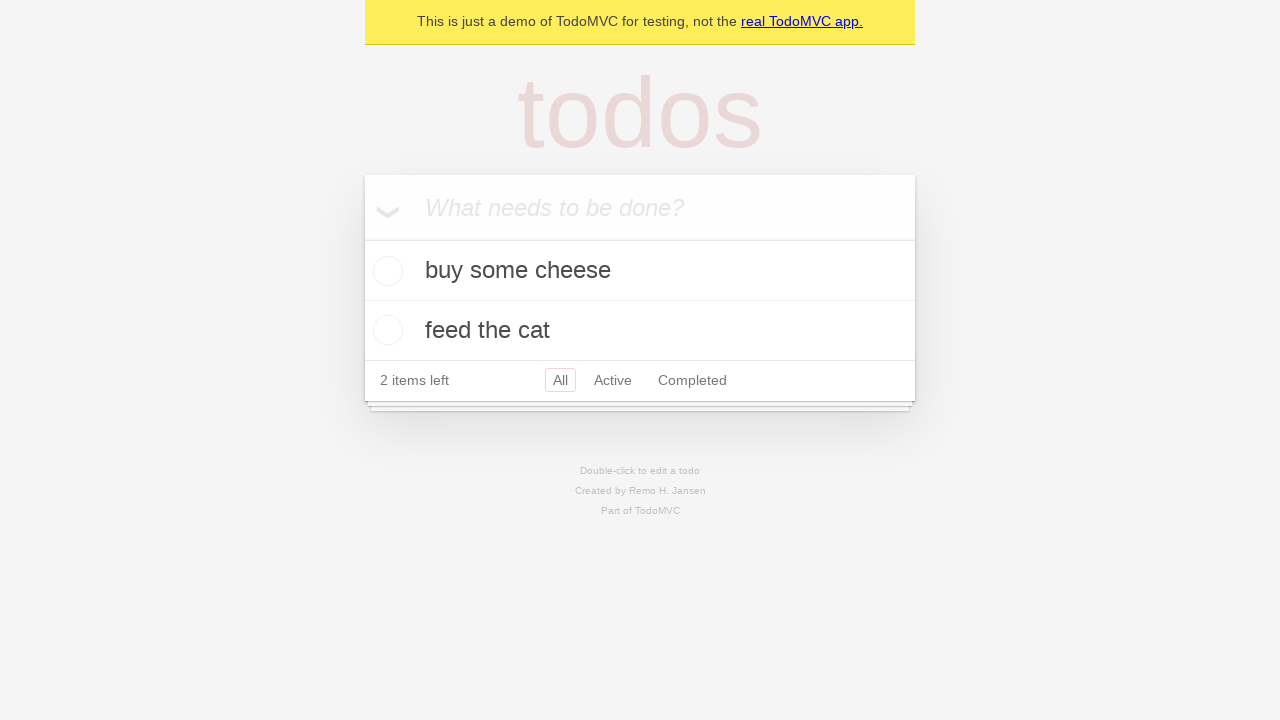

Filled todo input with 'book a doctors appointment' on internal:attr=[placeholder="What needs to be done?"i]
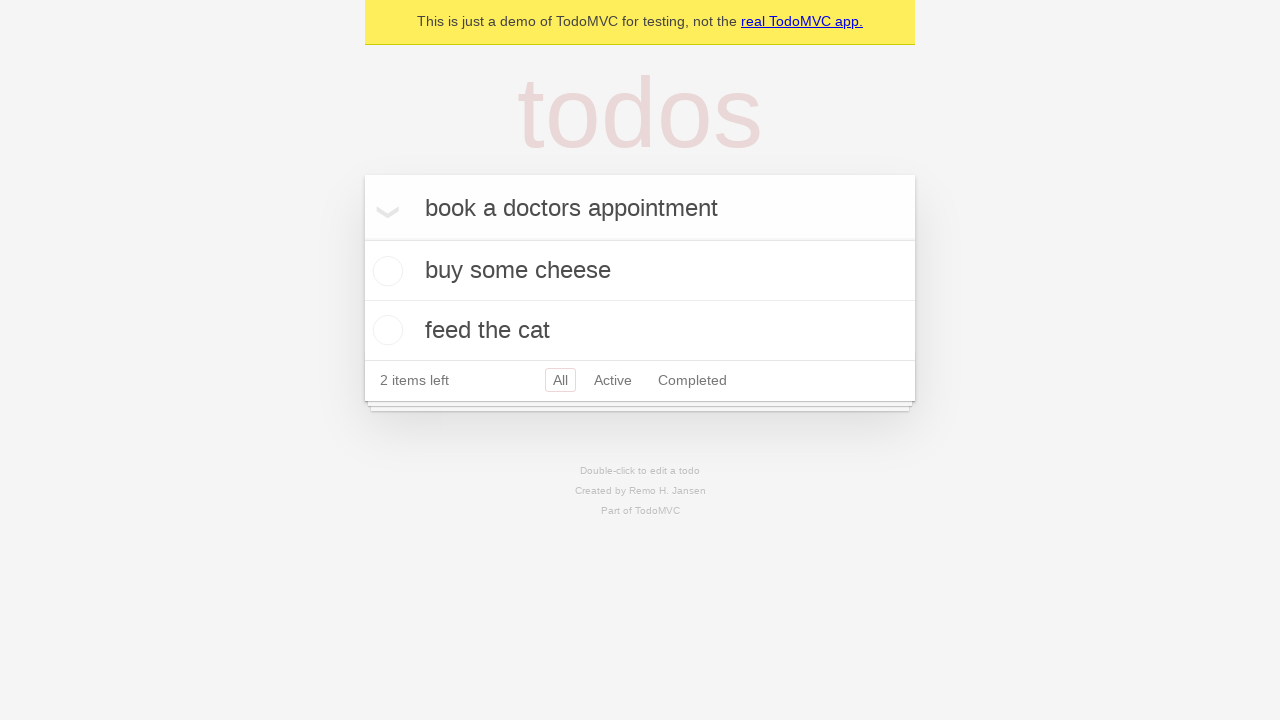

Pressed Enter to create third todo item on internal:attr=[placeholder="What needs to be done?"i]
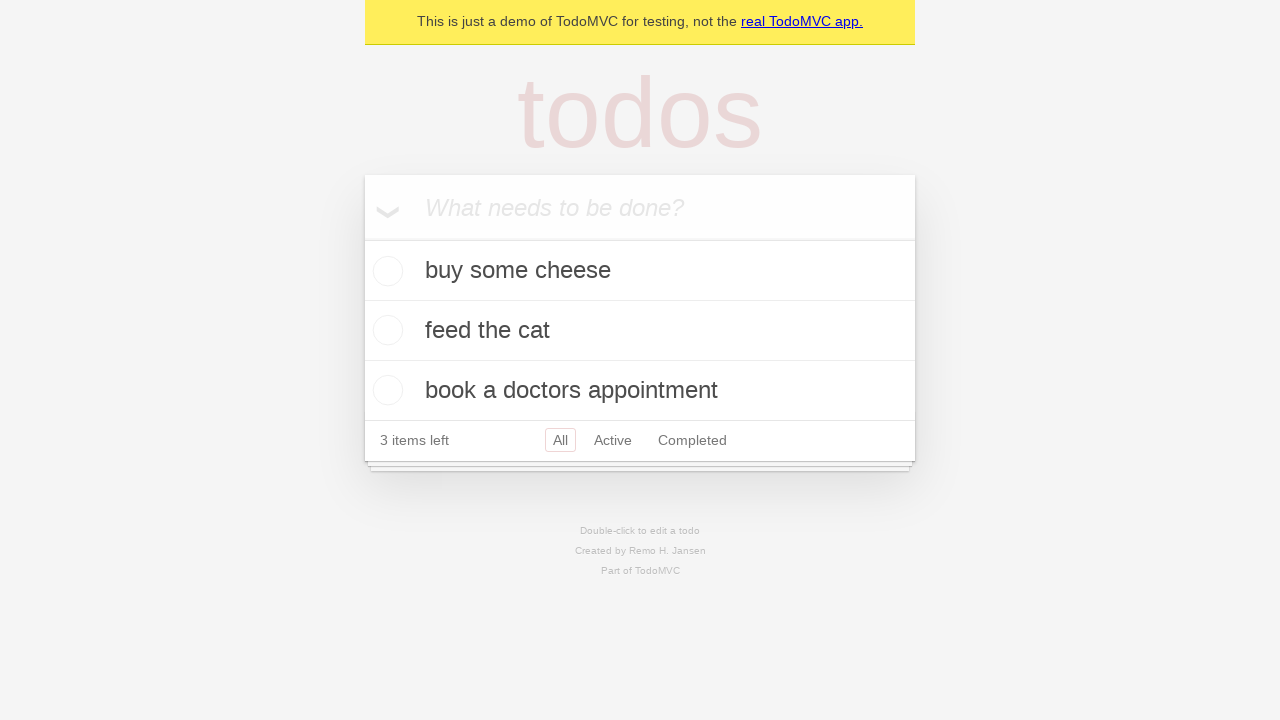

Double-clicked the second todo item to enter edit mode at (640, 331) on internal:testid=[data-testid="todo-item"s] >> nth=1
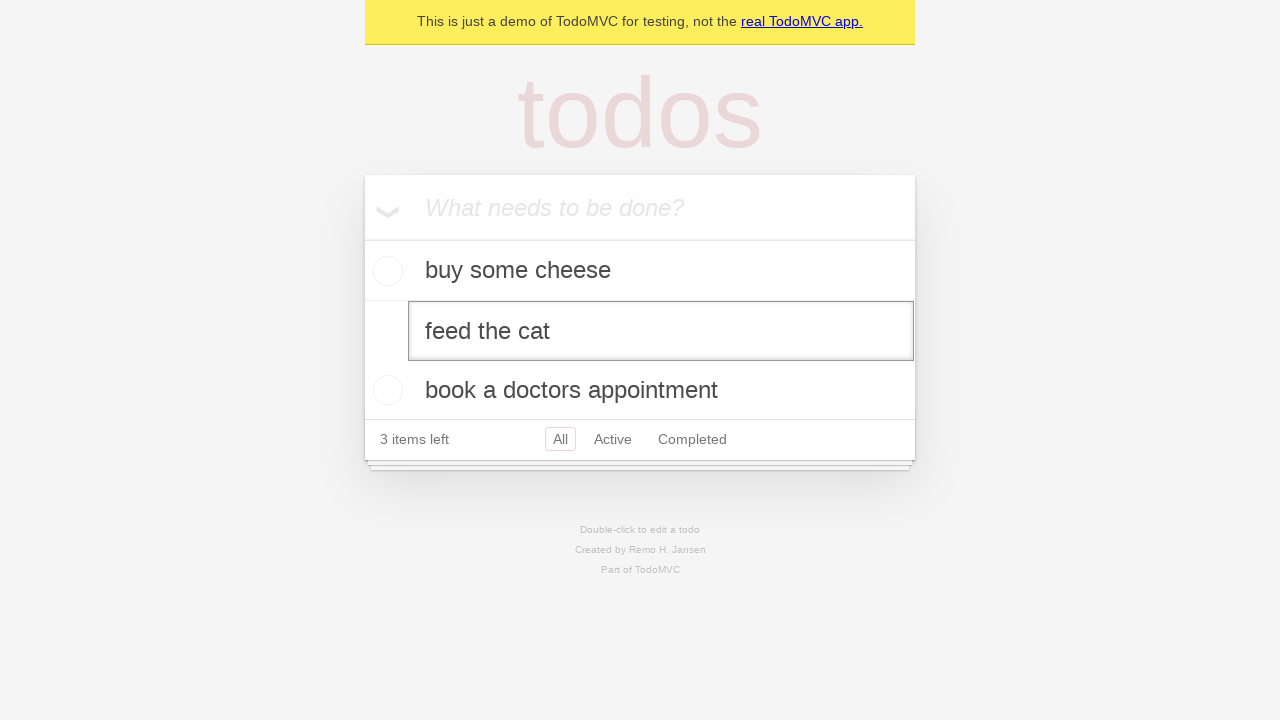

Cleared the todo item text by filling with empty string on internal:testid=[data-testid="todo-item"s] >> nth=1 >> internal:role=textbox[nam
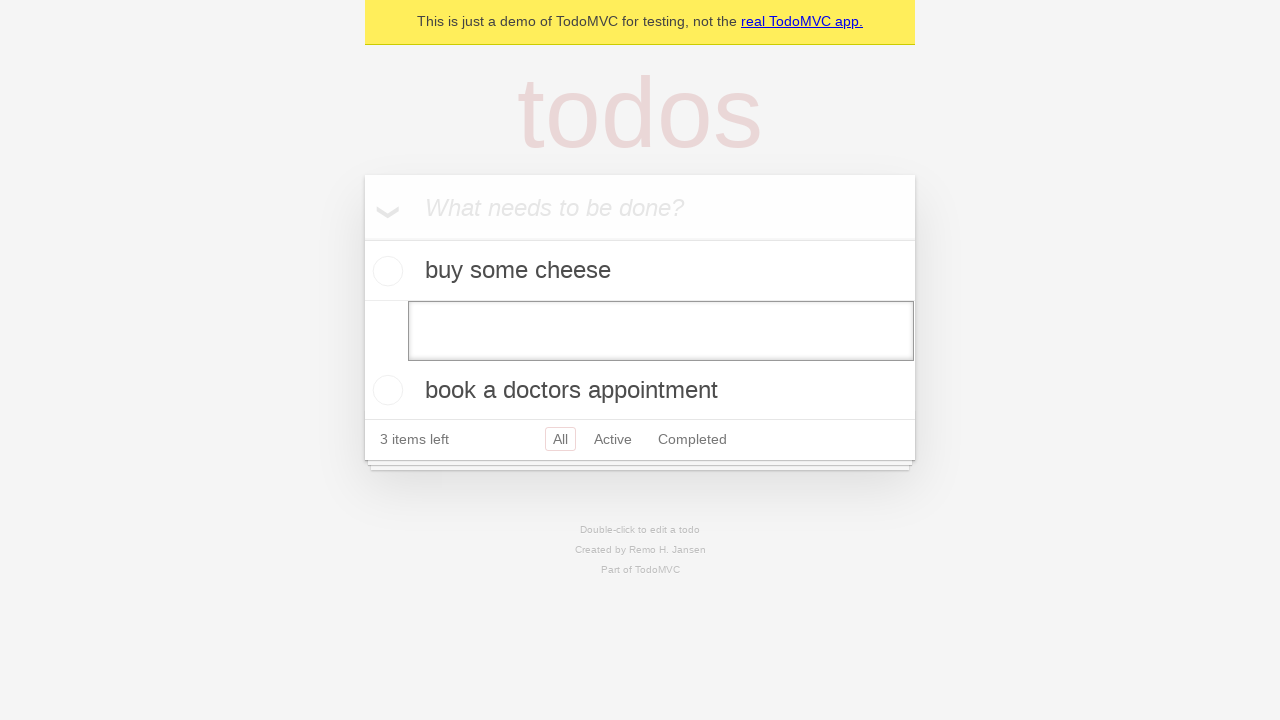

Pressed Enter to confirm empty edit, removing the todo item on internal:testid=[data-testid="todo-item"s] >> nth=1 >> internal:role=textbox[nam
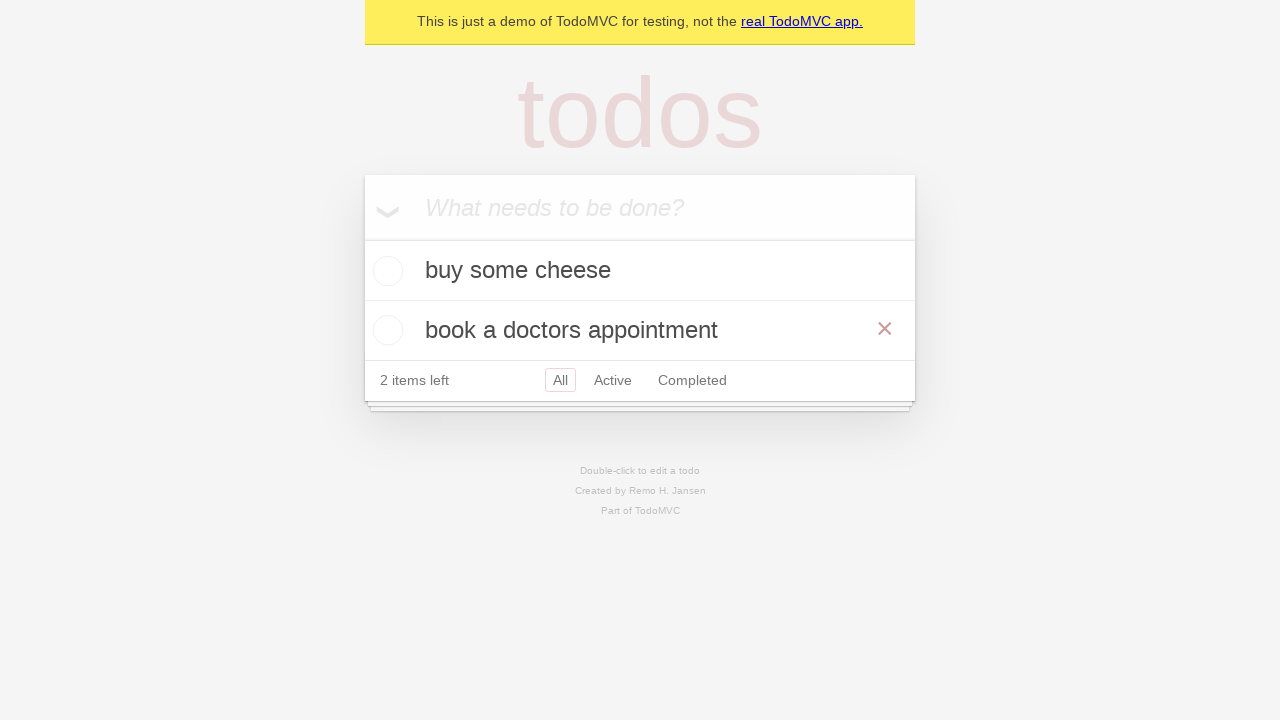

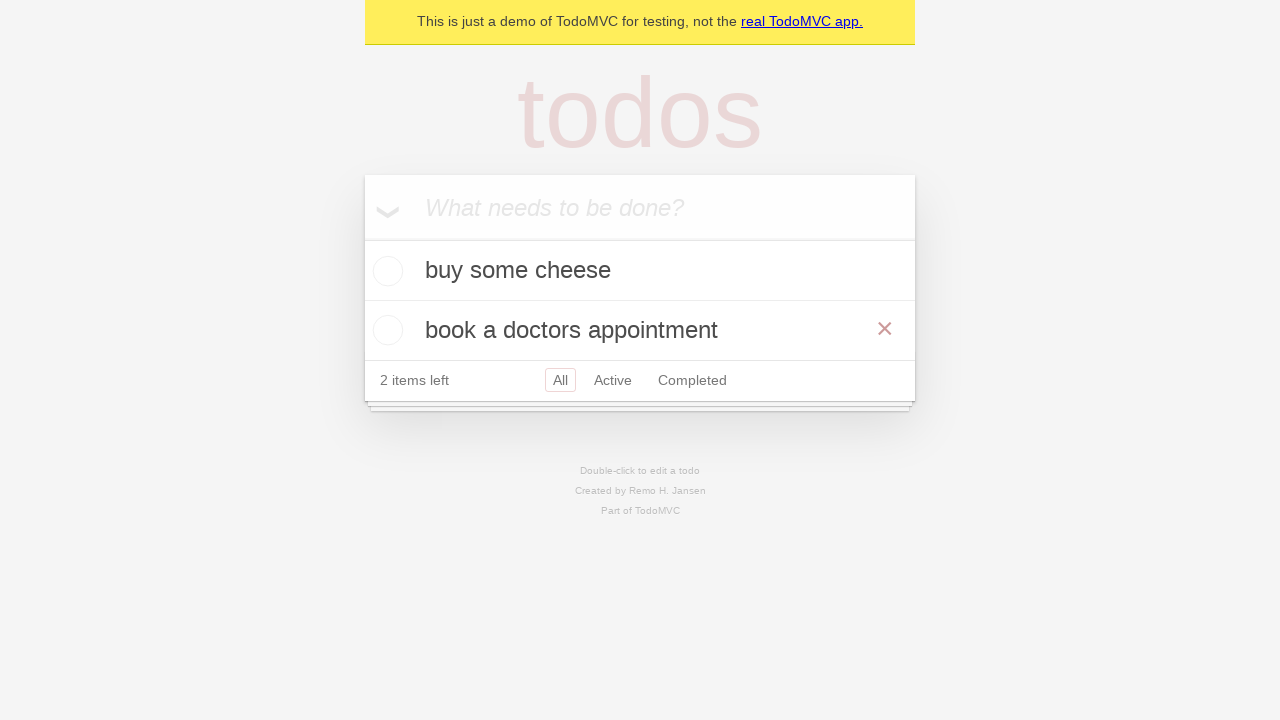